Tests a registration form by filling out personal details including name, address, email, phone, gender, hobbies, skills, date of birth, and password fields.

Starting URL: https://demo.automationtesting.in/Register.html

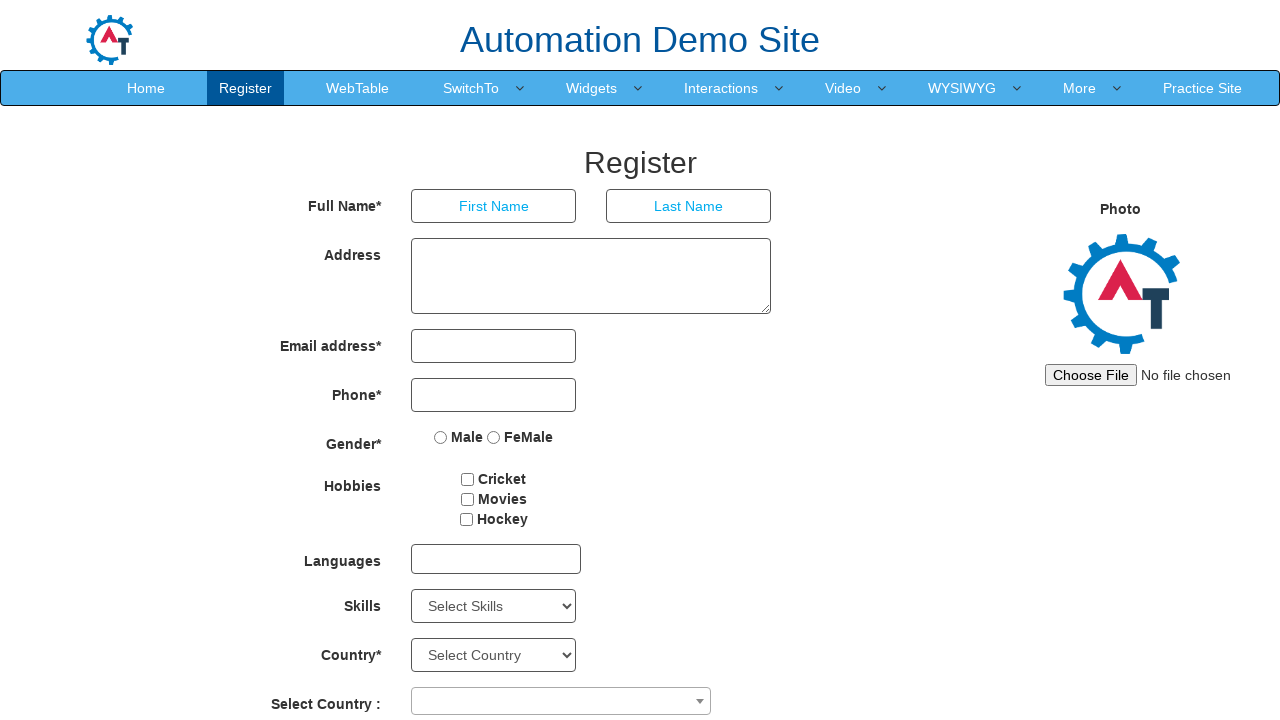

Filled first name field with 'Anusha' on input[placeholder='First Name']
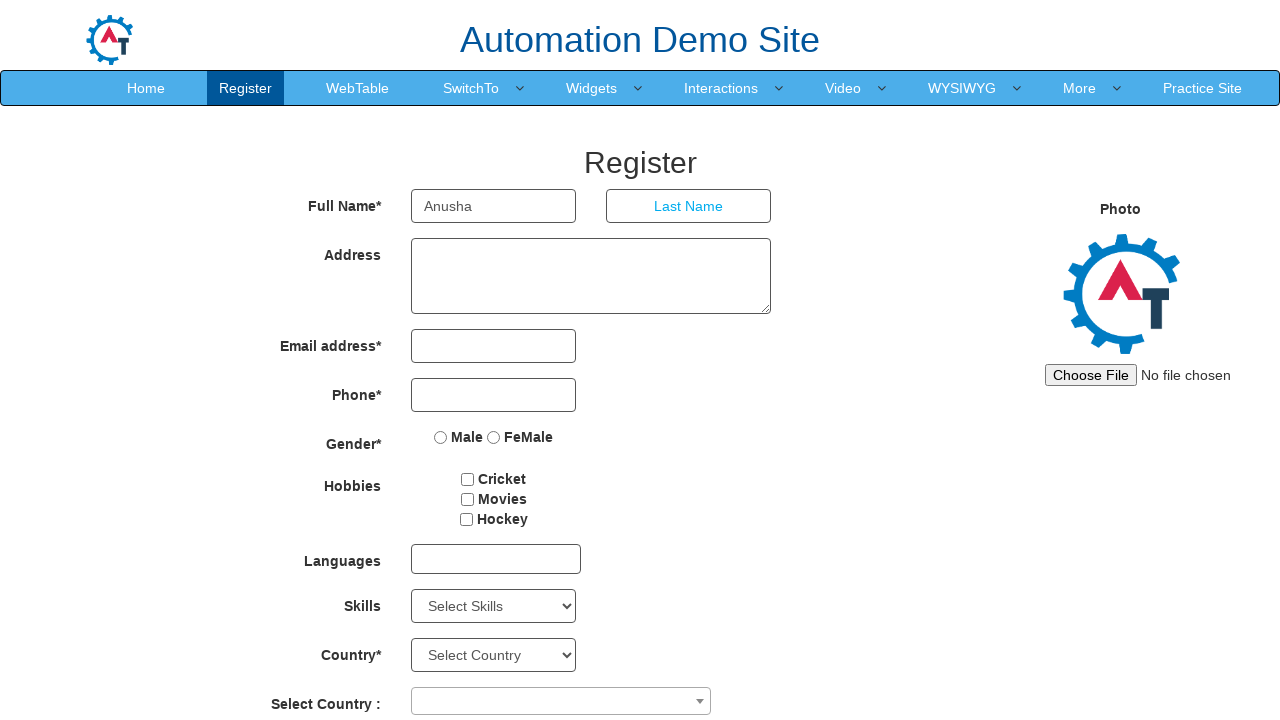

Filled last name field with 'Rao' on input[placeholder='Last Name']
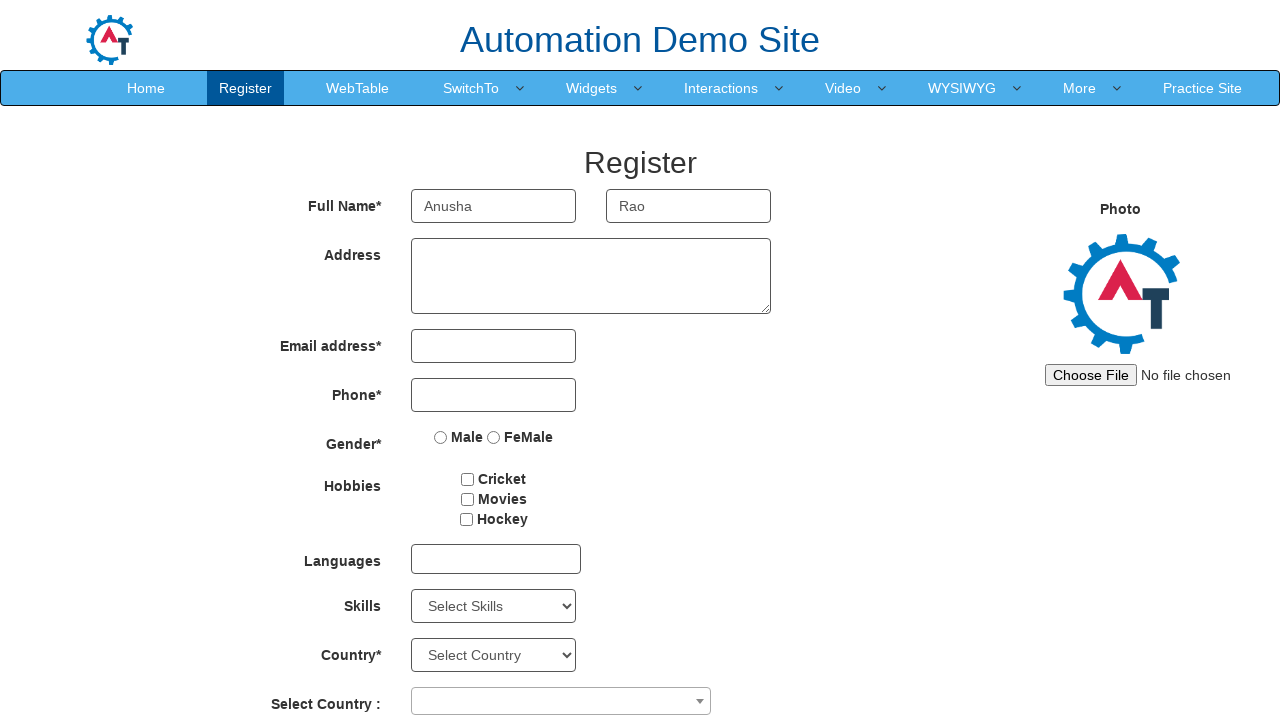

Filled address field with 'Bangalore' on textarea[ng-model='Adress']
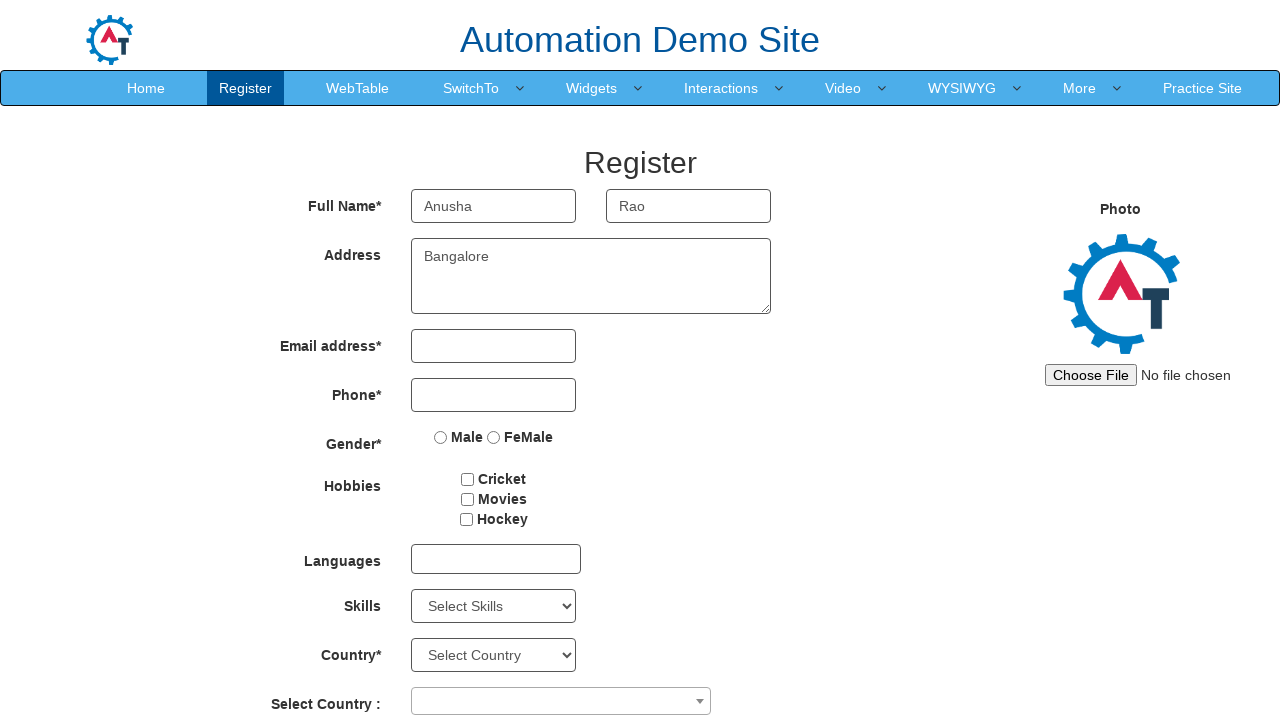

Filled email field with 'Anu@gmail.com' on input[type='email']
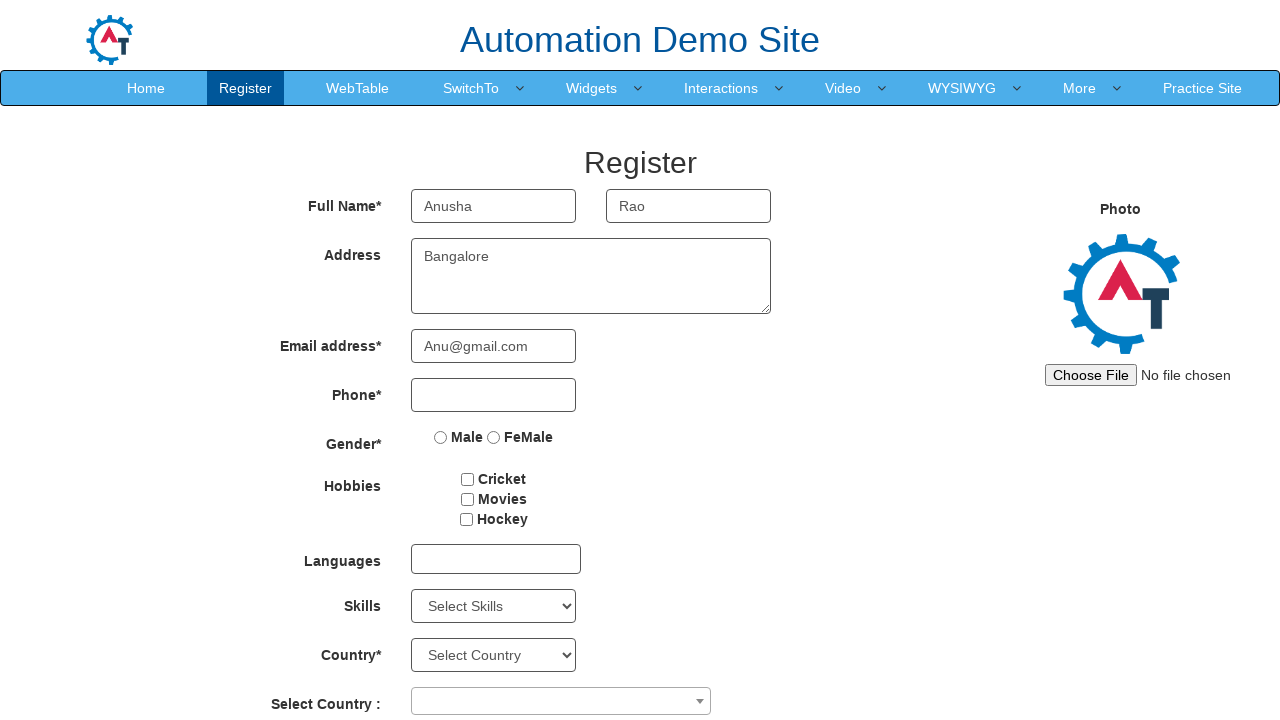

Filled phone number field with '9876543210' on input[type='tel']
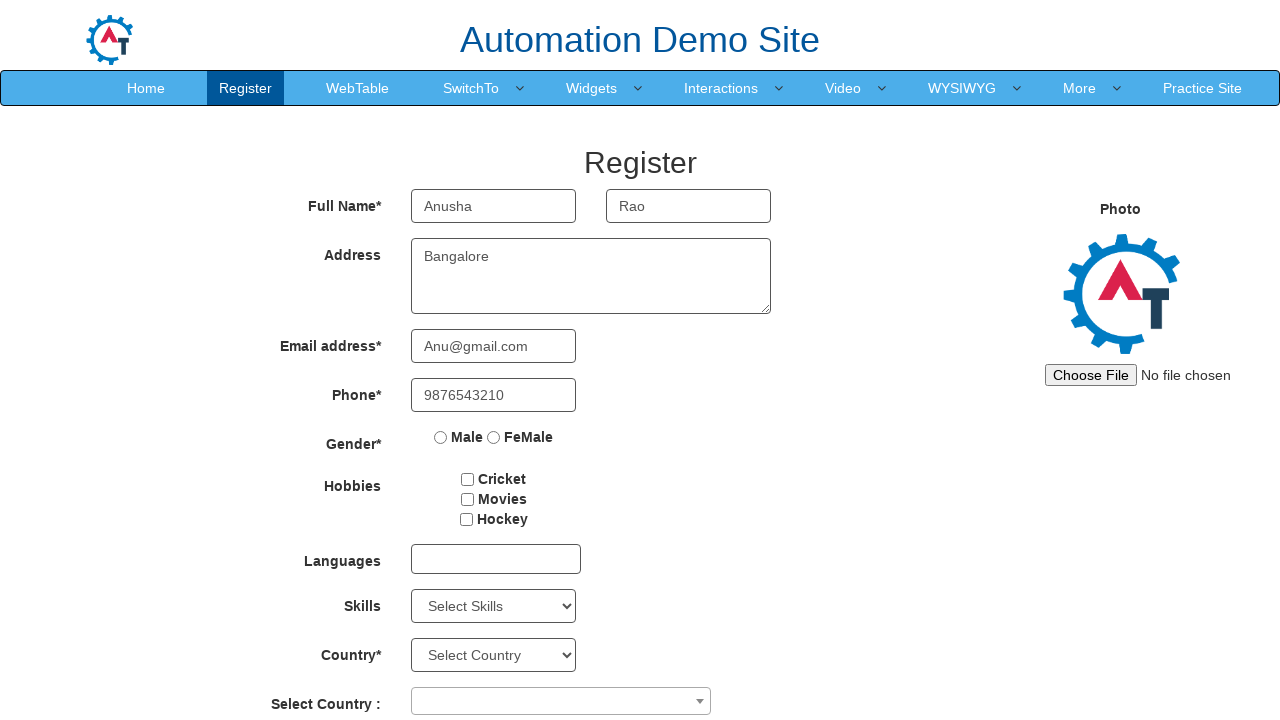

Selected 'Female' gender option at (494, 437) on input[value='FeMale']
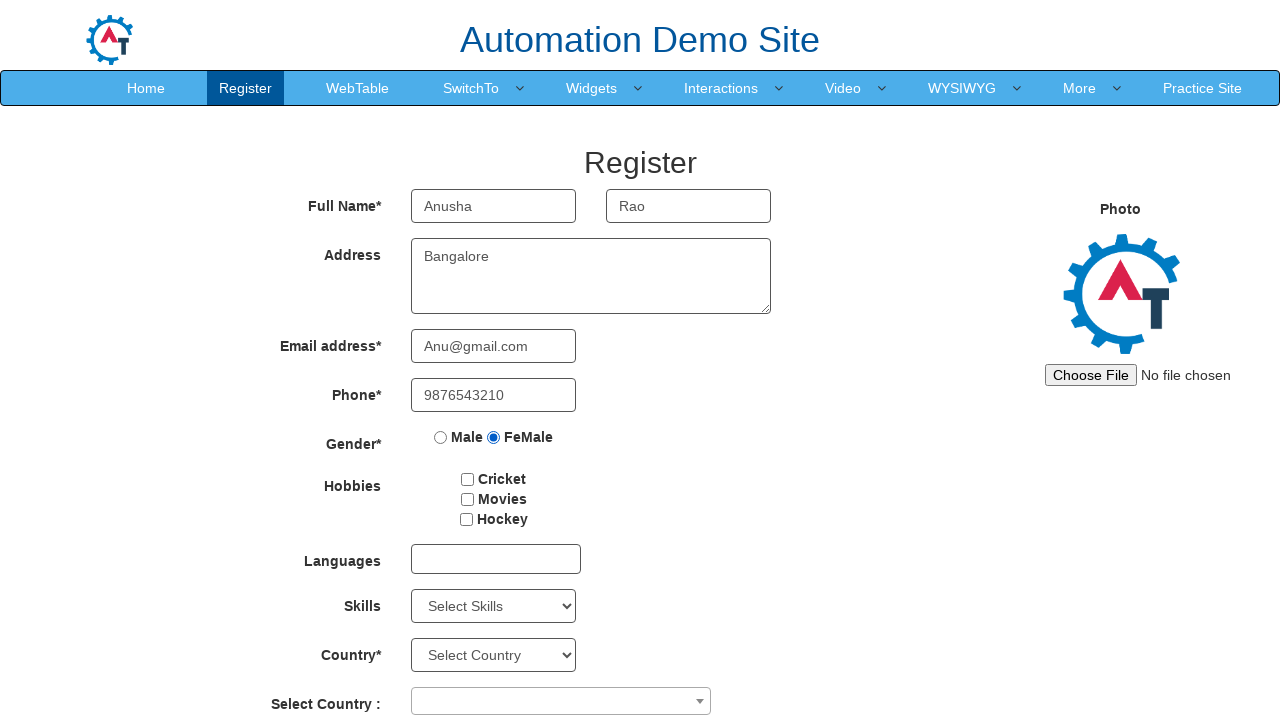

Selected Cricket hobby checkbox at (468, 479) on input#checkbox1
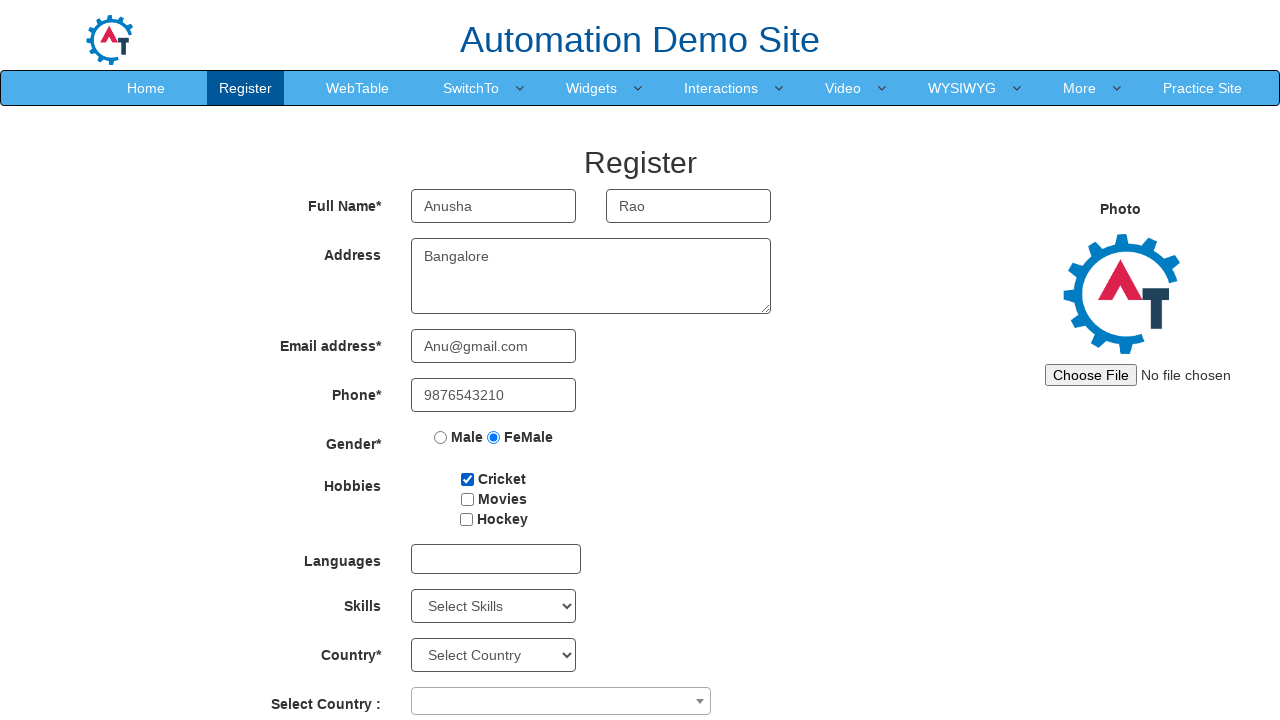

Selected 'CSS' from skills dropdown on select#Skills
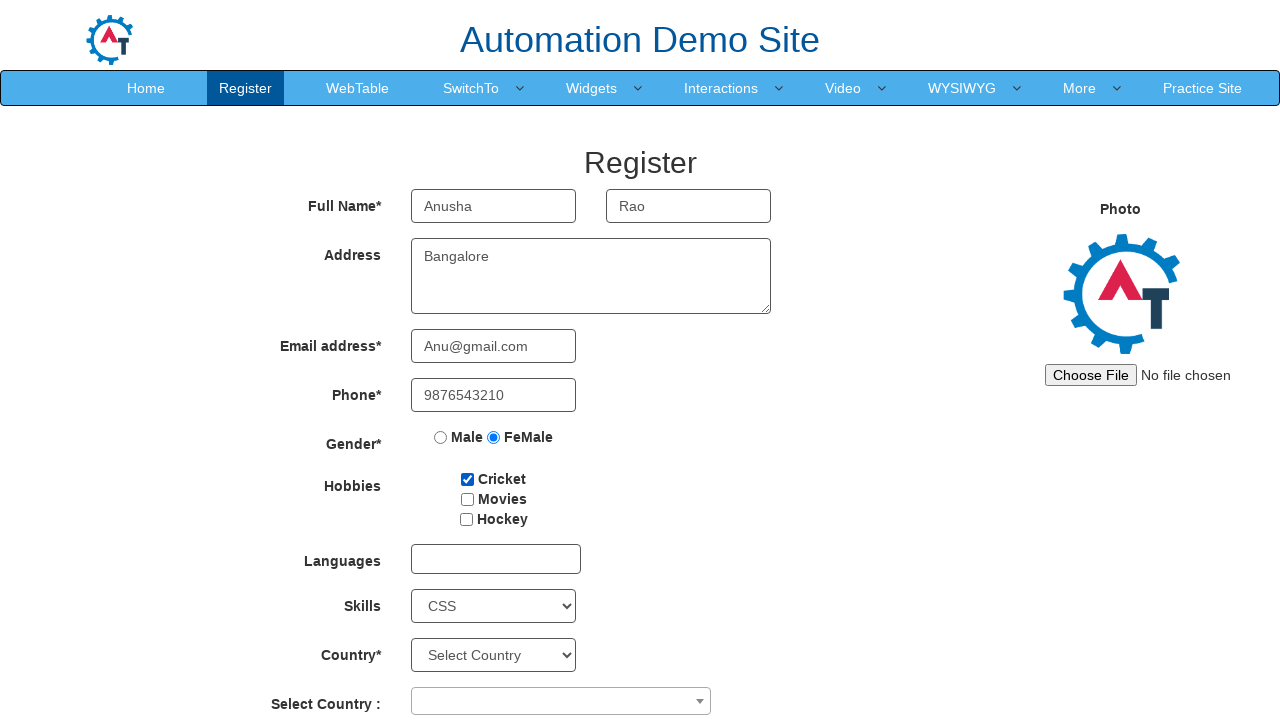

Selected birth year '1997' on select#yearbox
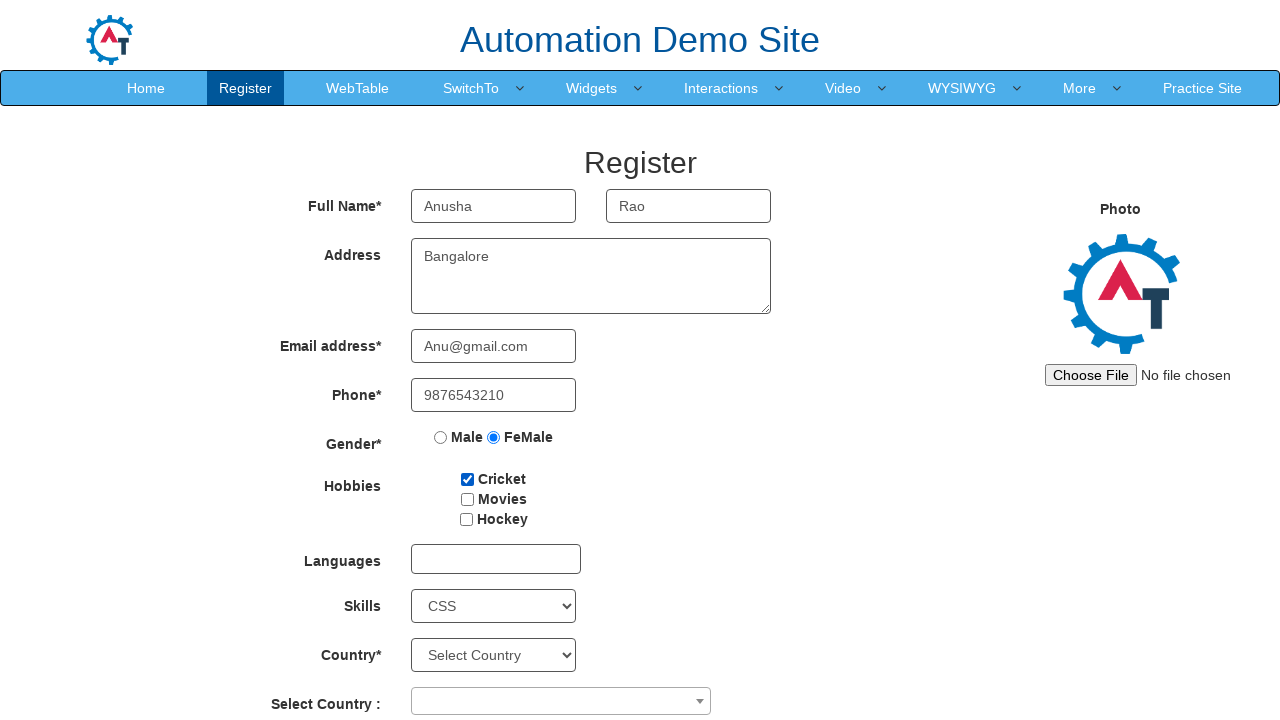

Selected birth month 'July' on select[ng-model='monthbox']
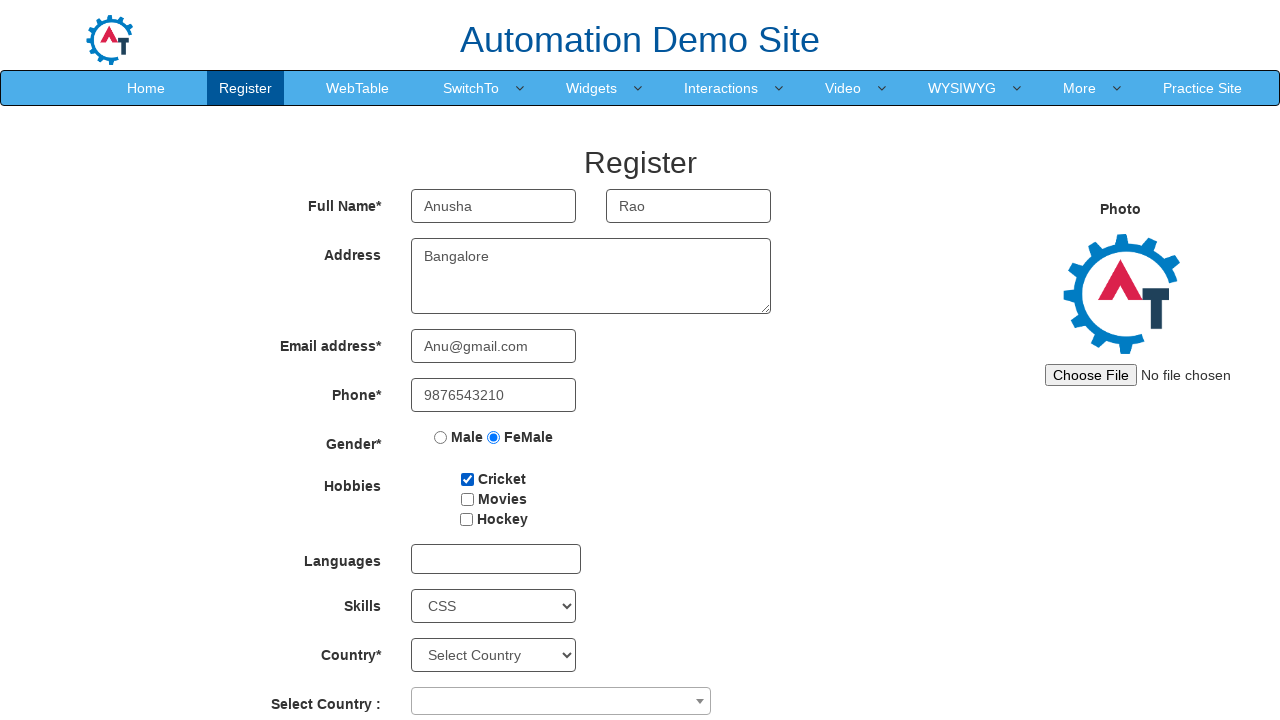

Selected birth day '14' on select#daybox
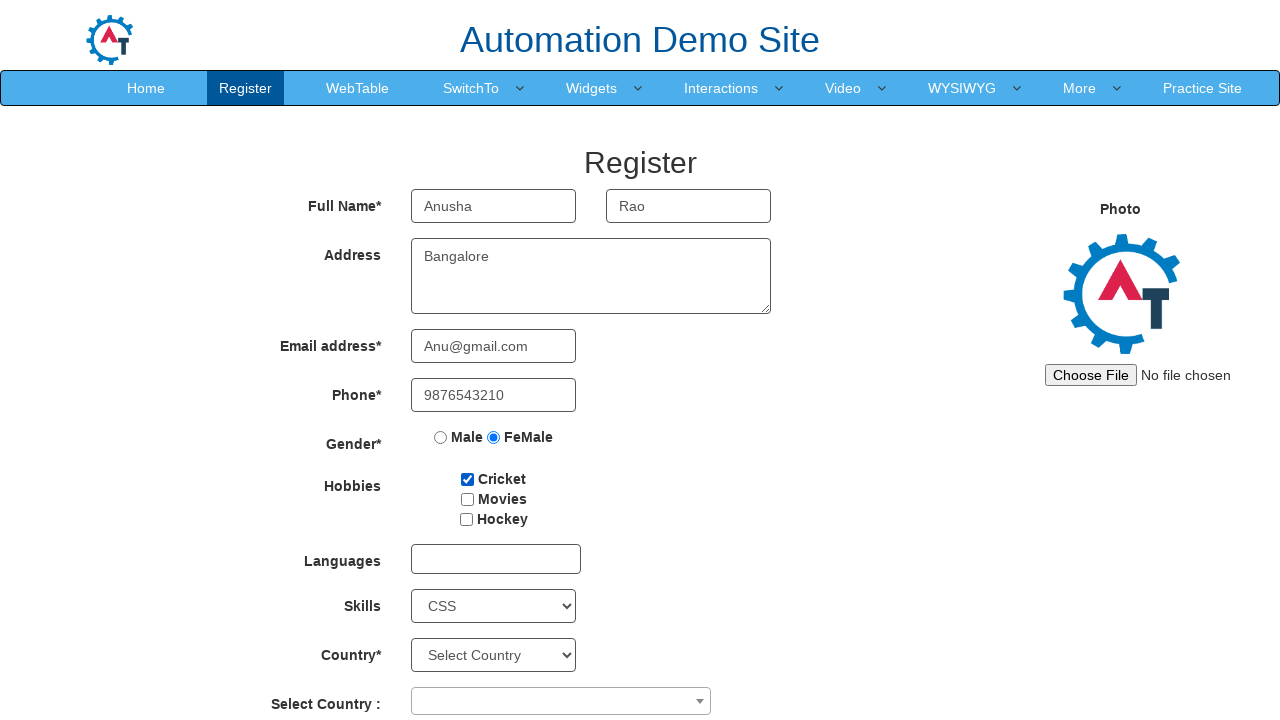

Filled password field with 'Test@123' on input#firstpassword
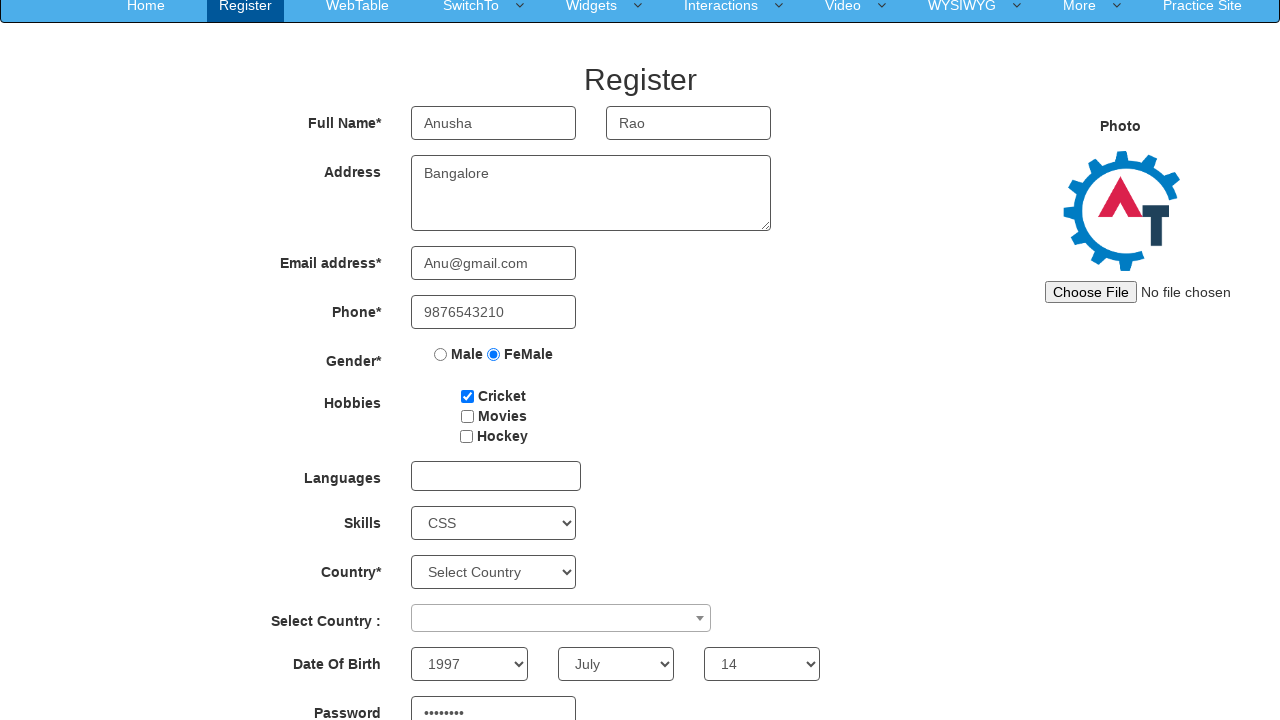

Filled confirm password field with 'Test@123' on input#secondpassword
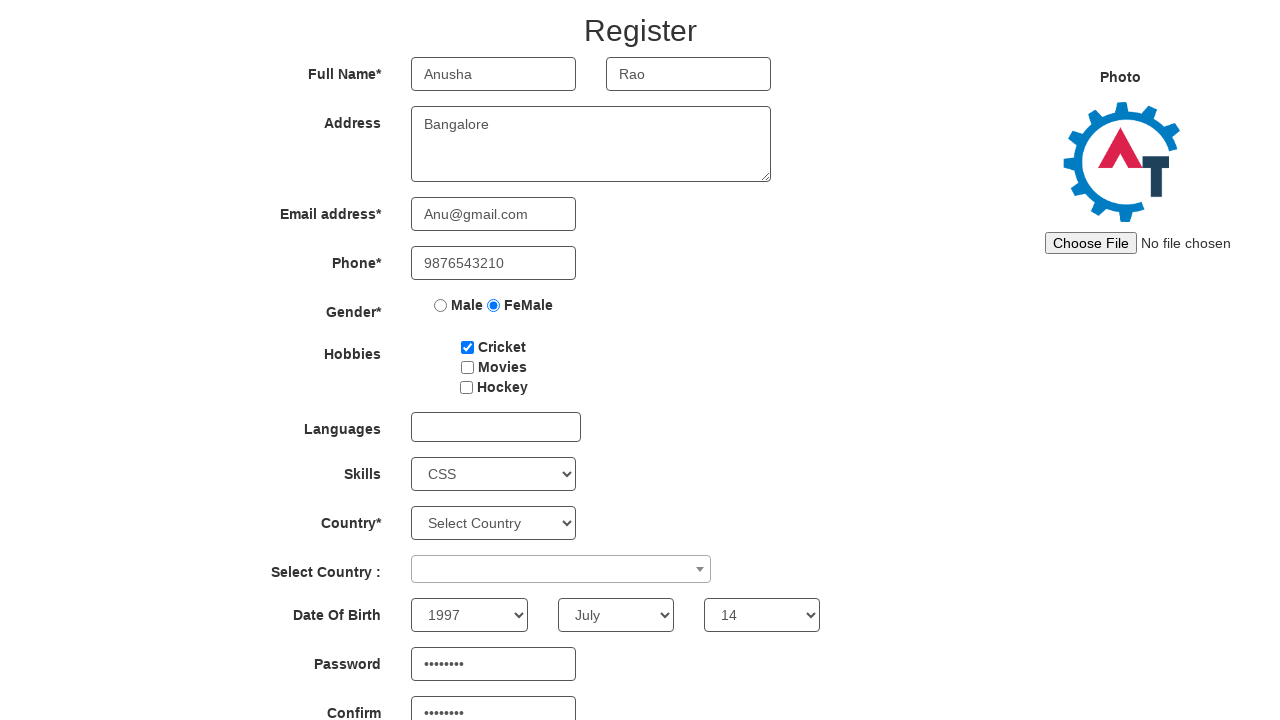

Clicked submit button to complete registration at (572, 623) on button#submitbtn
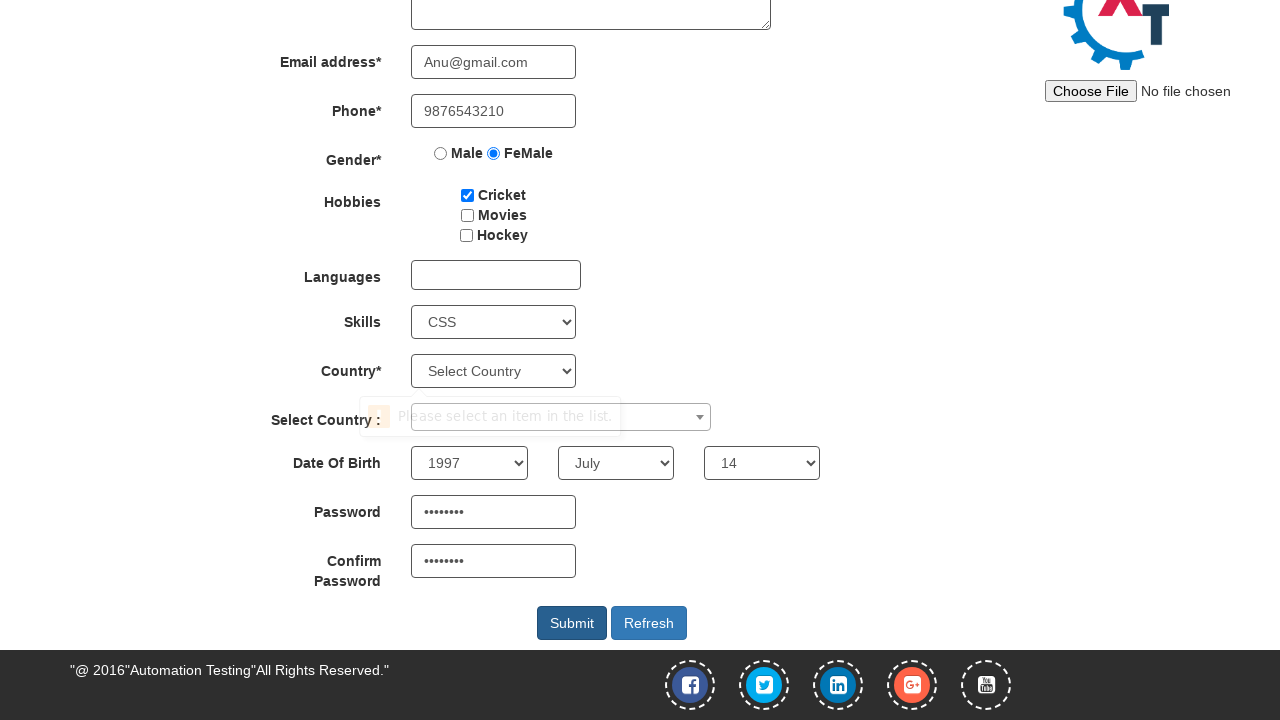

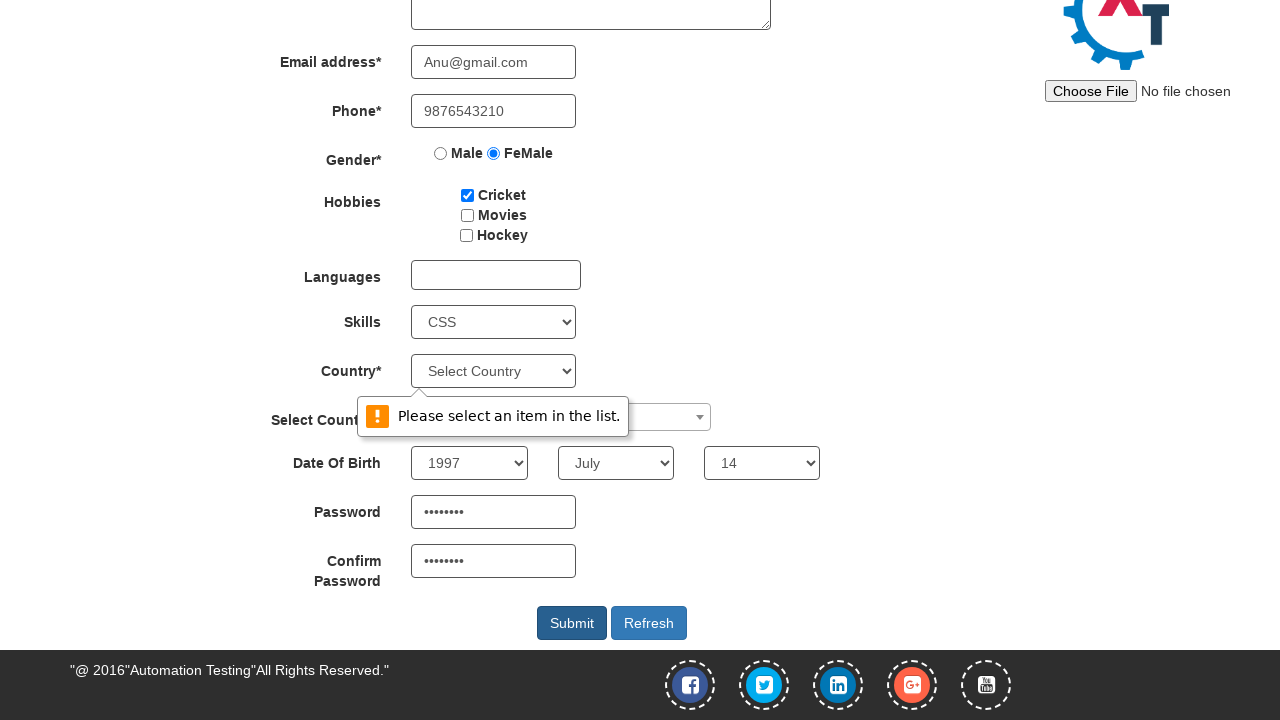